Tests the default progress bar functionality by navigating to the progress bar section and clicking the start/stop button

Starting URL: https://demoapps.qspiders.com/ui

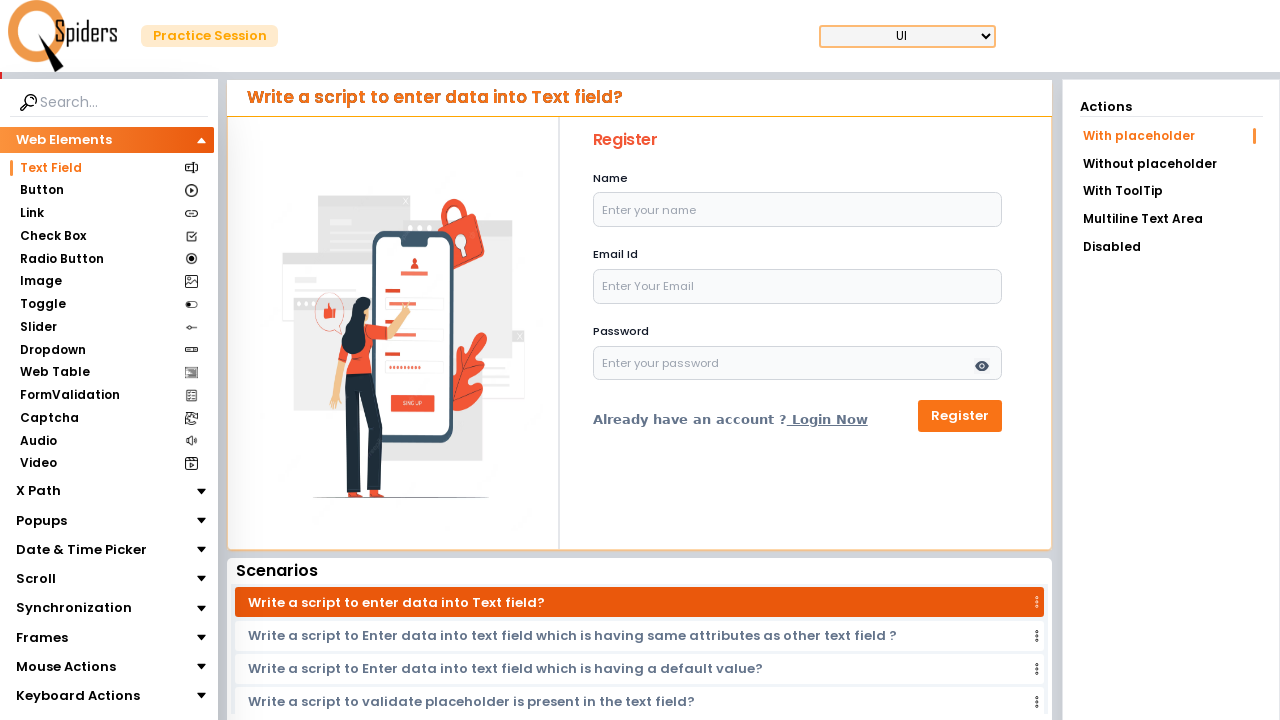

Clicked on Synchronization section at (74, 608) on xpath=(//section[text()='Synchronization'])
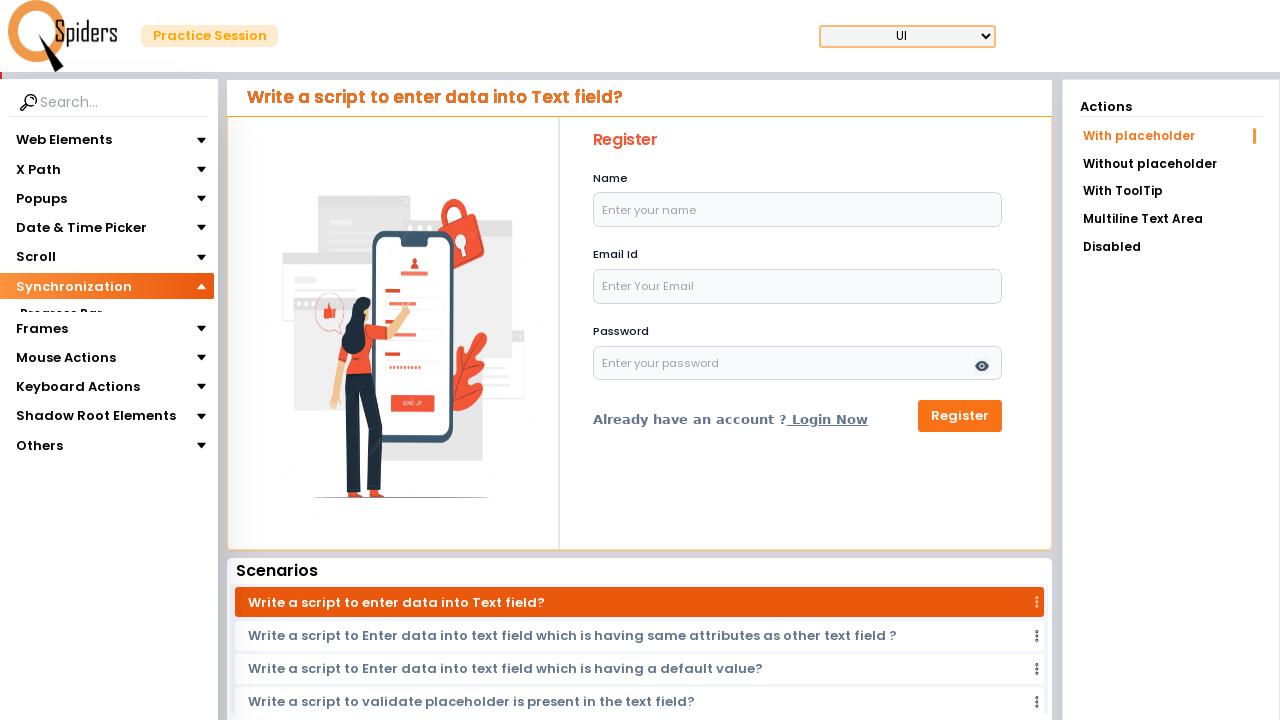

Clicked on Progress Bar section at (60, 314) on xpath=(//section[text()='Progress Bar'])
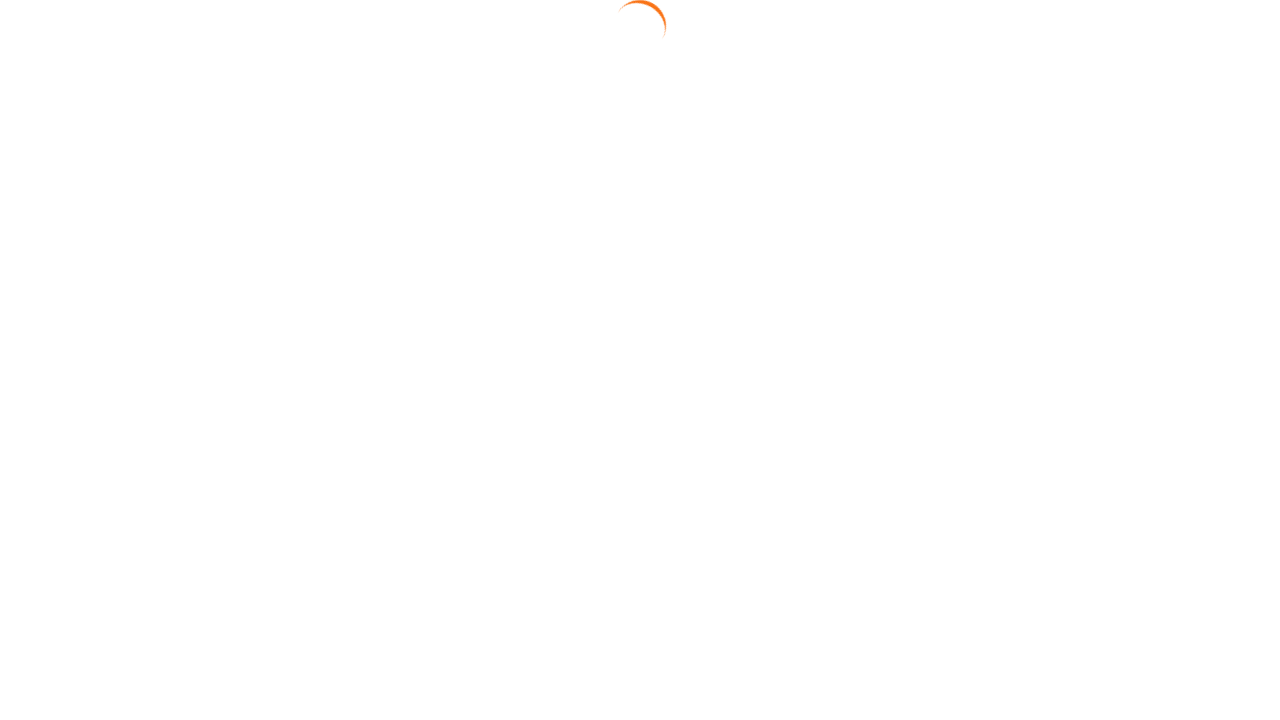

Clicked the start/stop button to initiate progress bar at (612, 218) on xpath=//div[@class='flex justify-center pb-4']/button[contains(@class,'active:bo
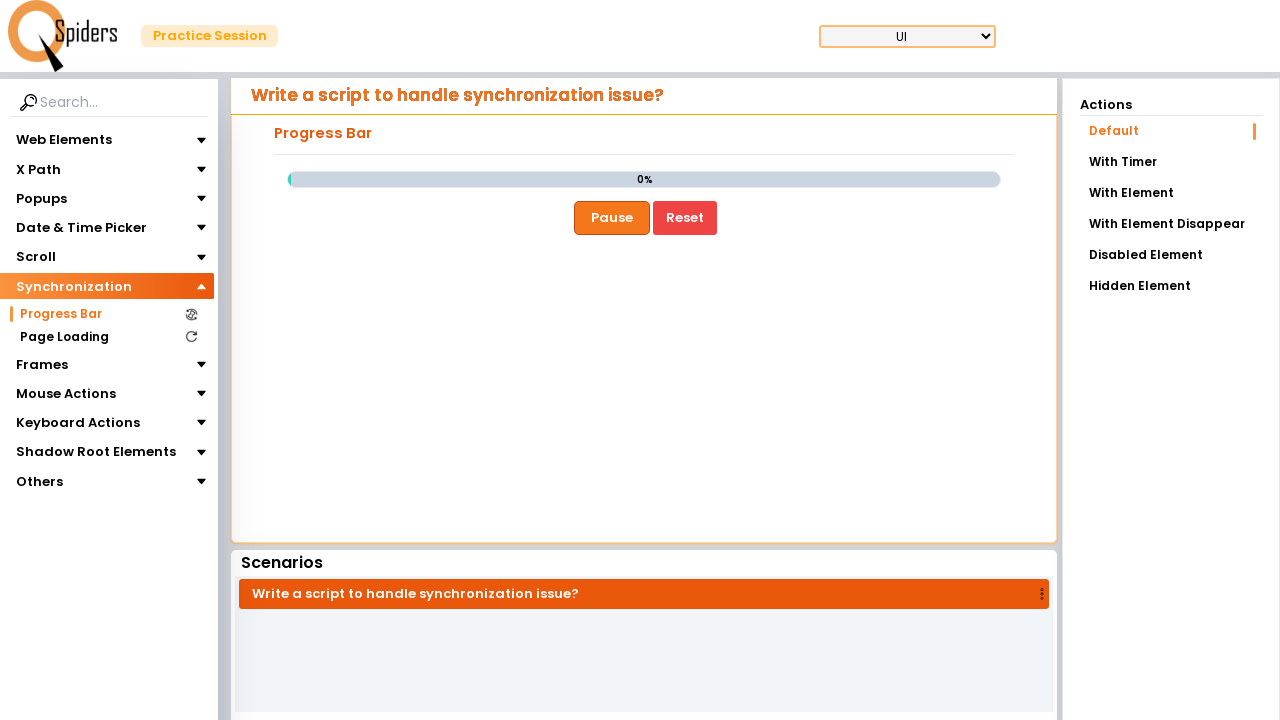

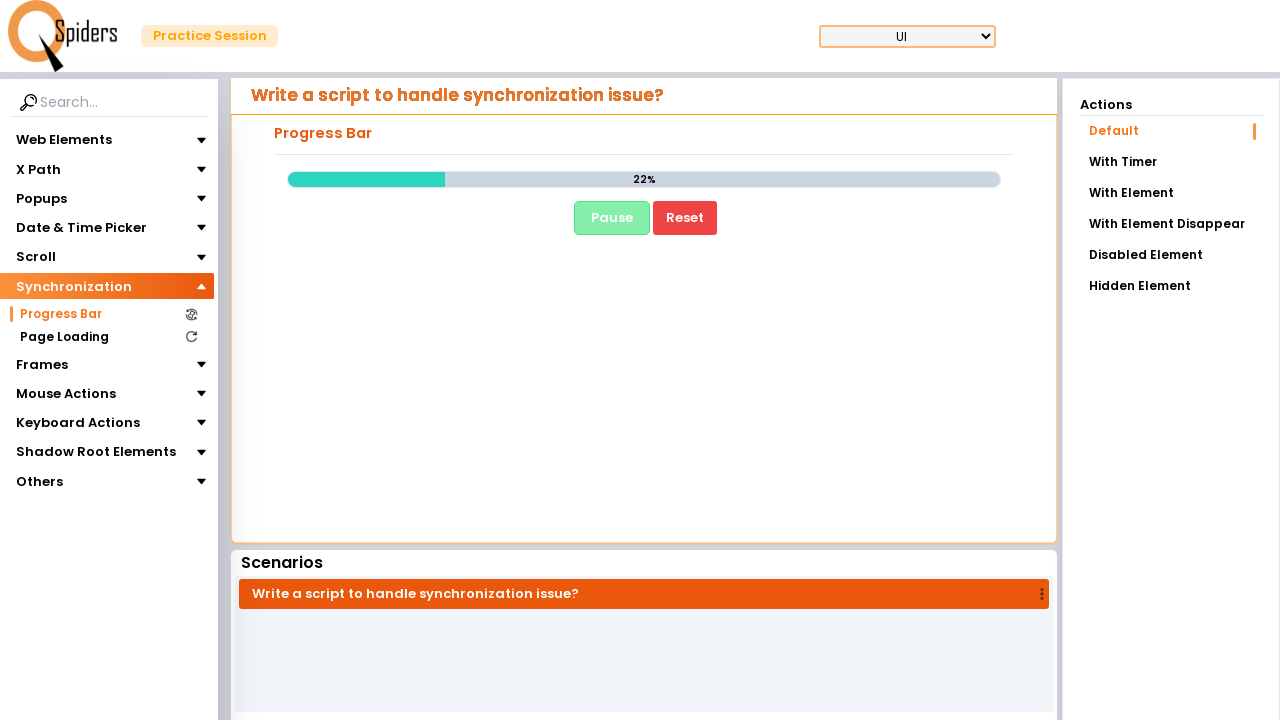